Tests a web form using Page Object Model pattern by filling in text, password, dropdown, and date fields, submitting the form, and verifying the success message.

Starting URL: https://www.selenium.dev/selenium/web/web-form.html

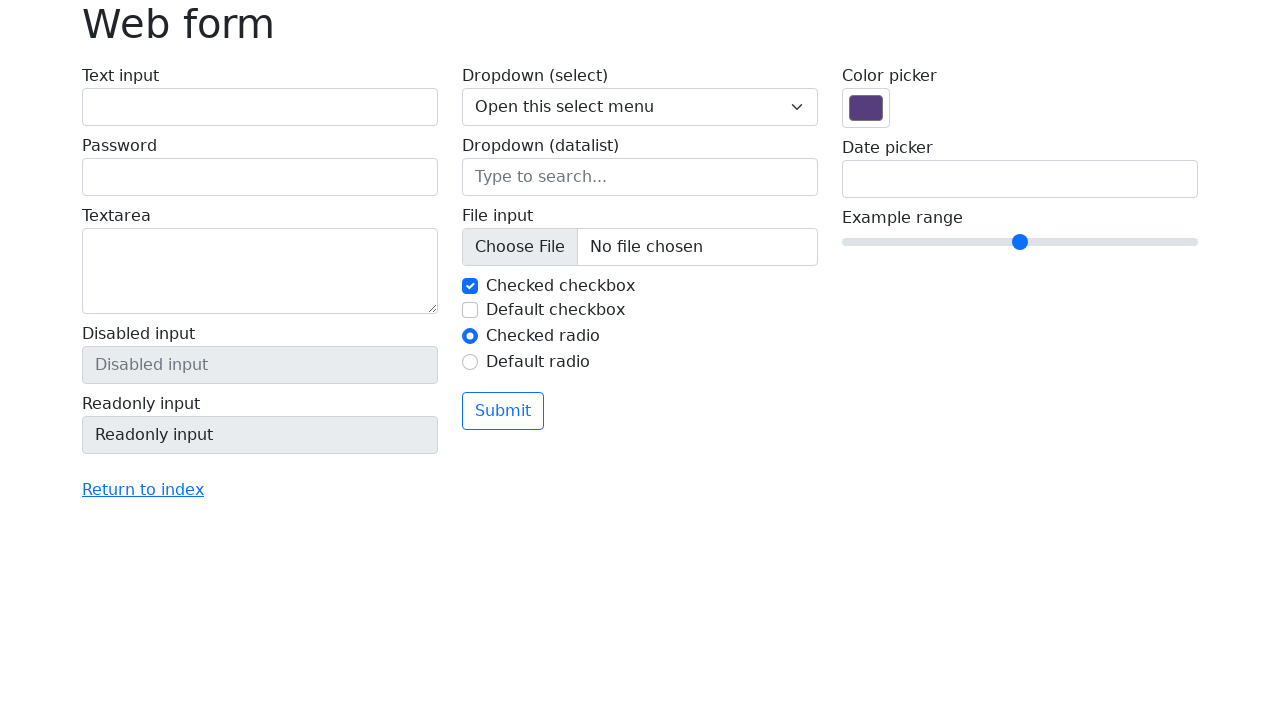

Filled text input field with 'Selenium' on #my-text-id
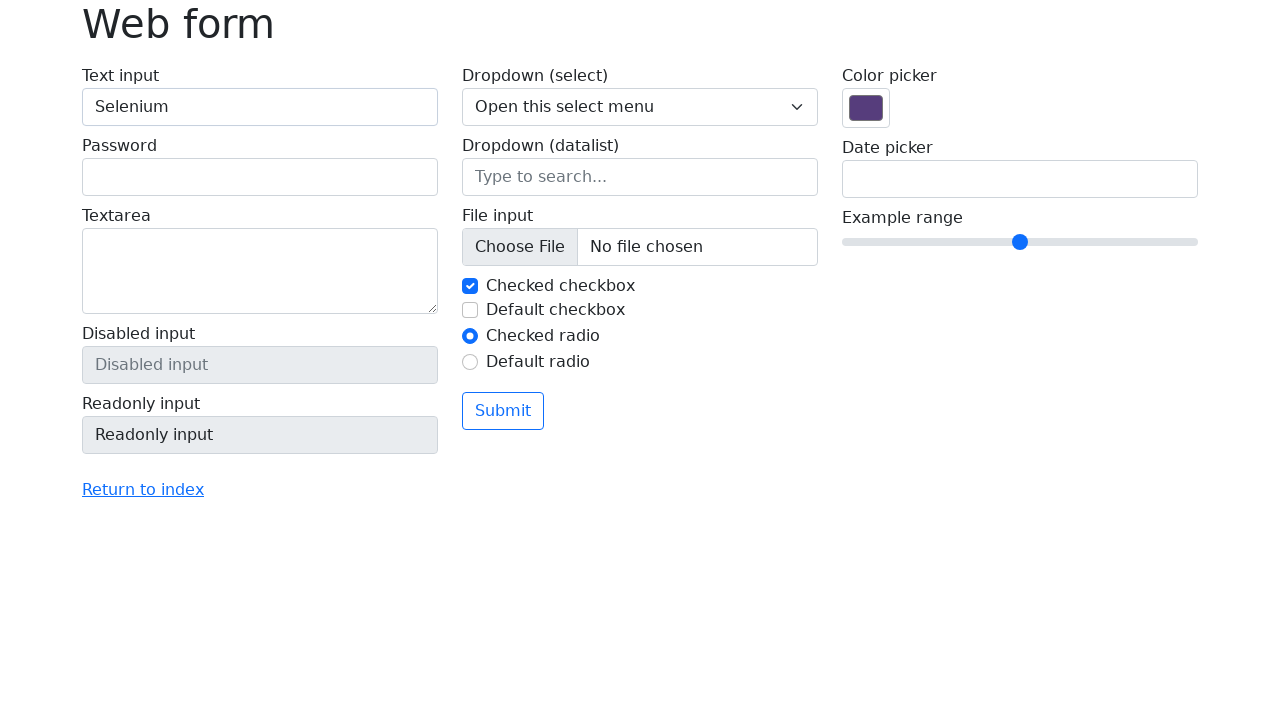

Filled password input field with 'Selenium' on input[name='my-password']
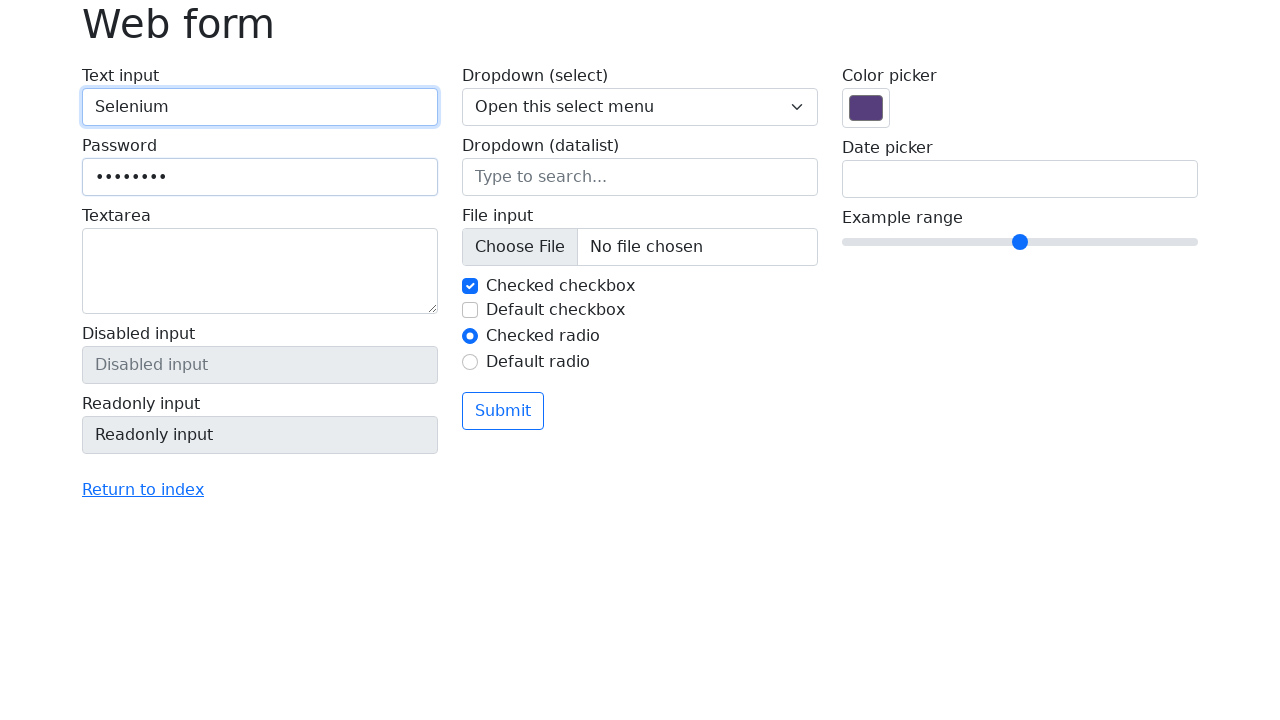

Selected option '2' from dropdown menu on select[name='my-select']
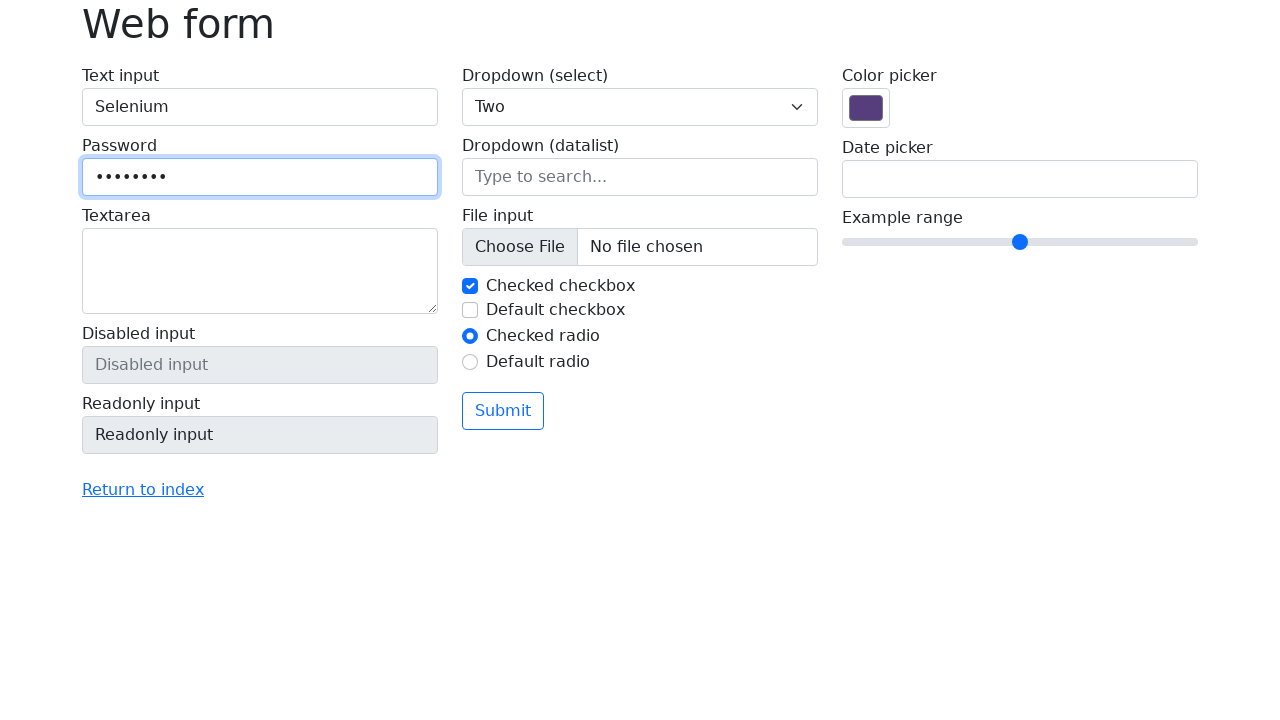

Filled date input field with '05/10/2023' on input[name='my-date']
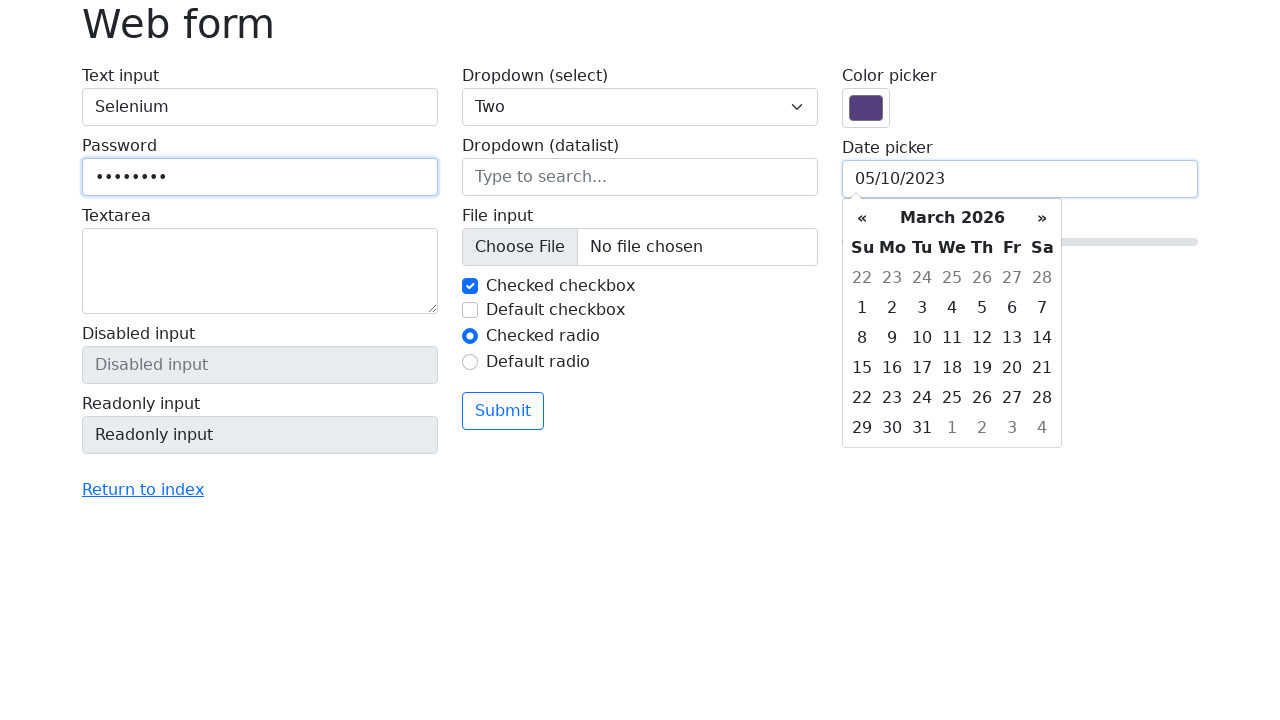

Clicked submit button to submit the form at (503, 411) on button[type='submit']
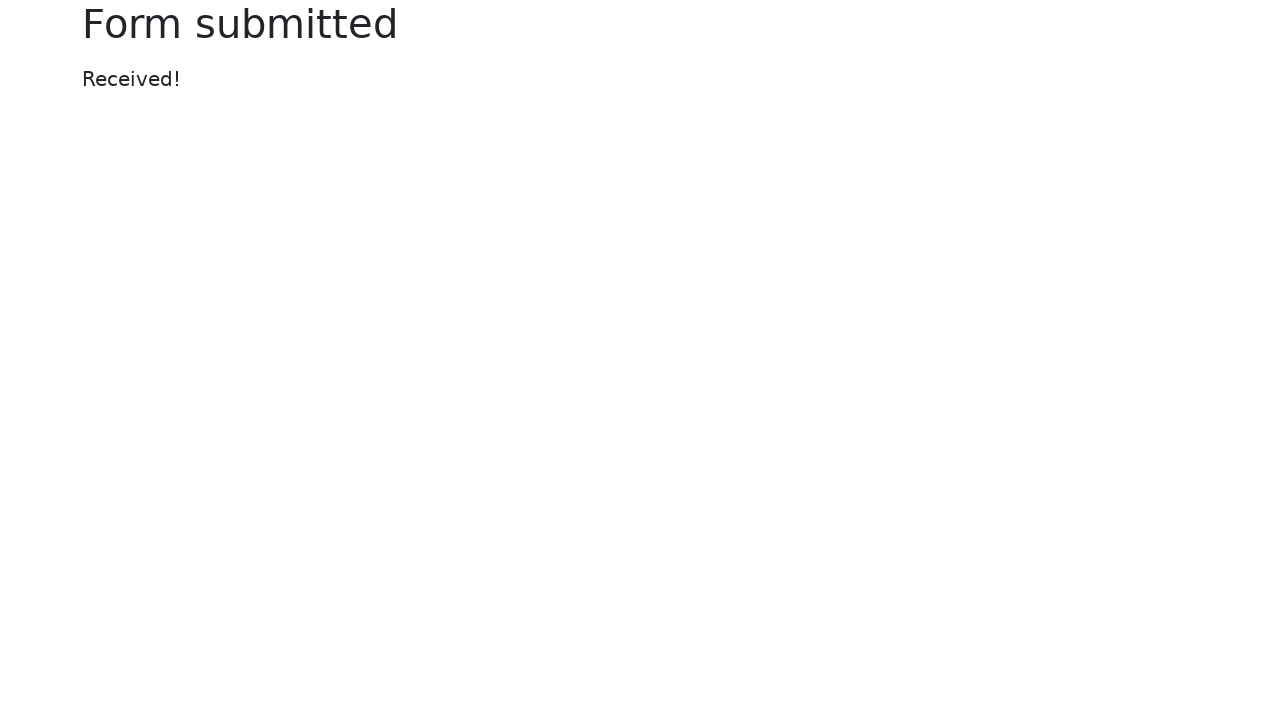

Success message element appeared on the page
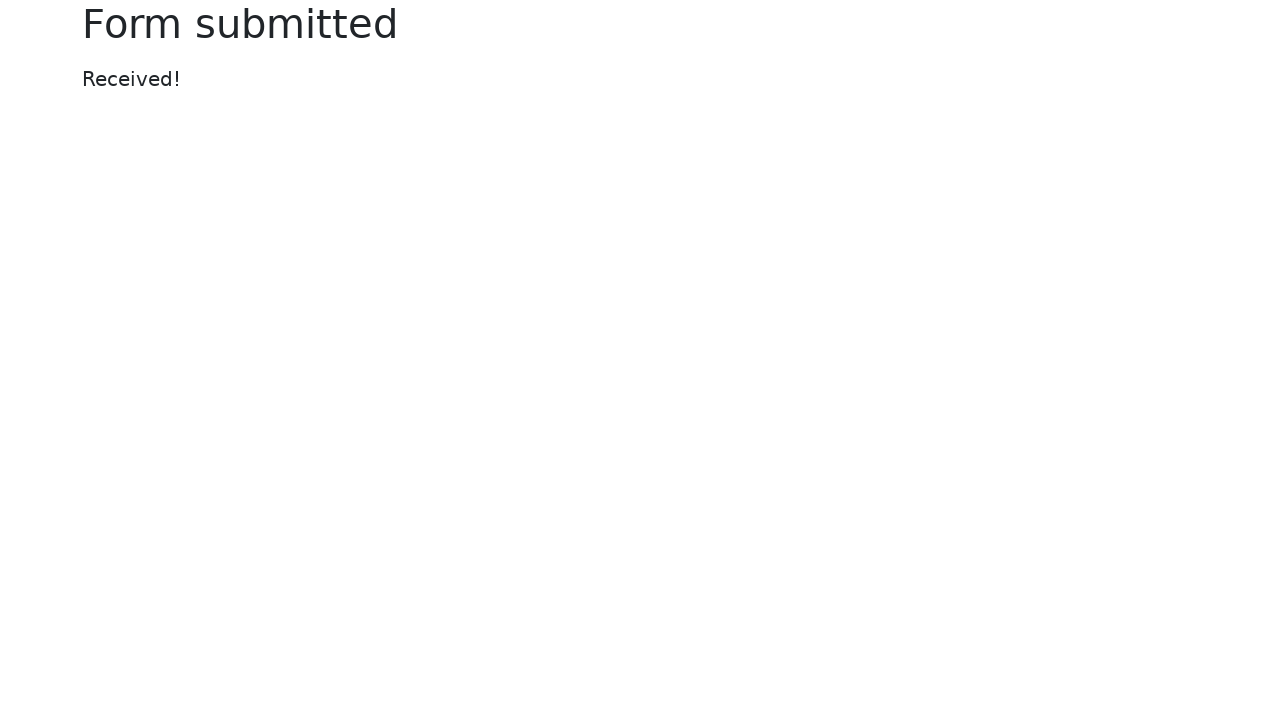

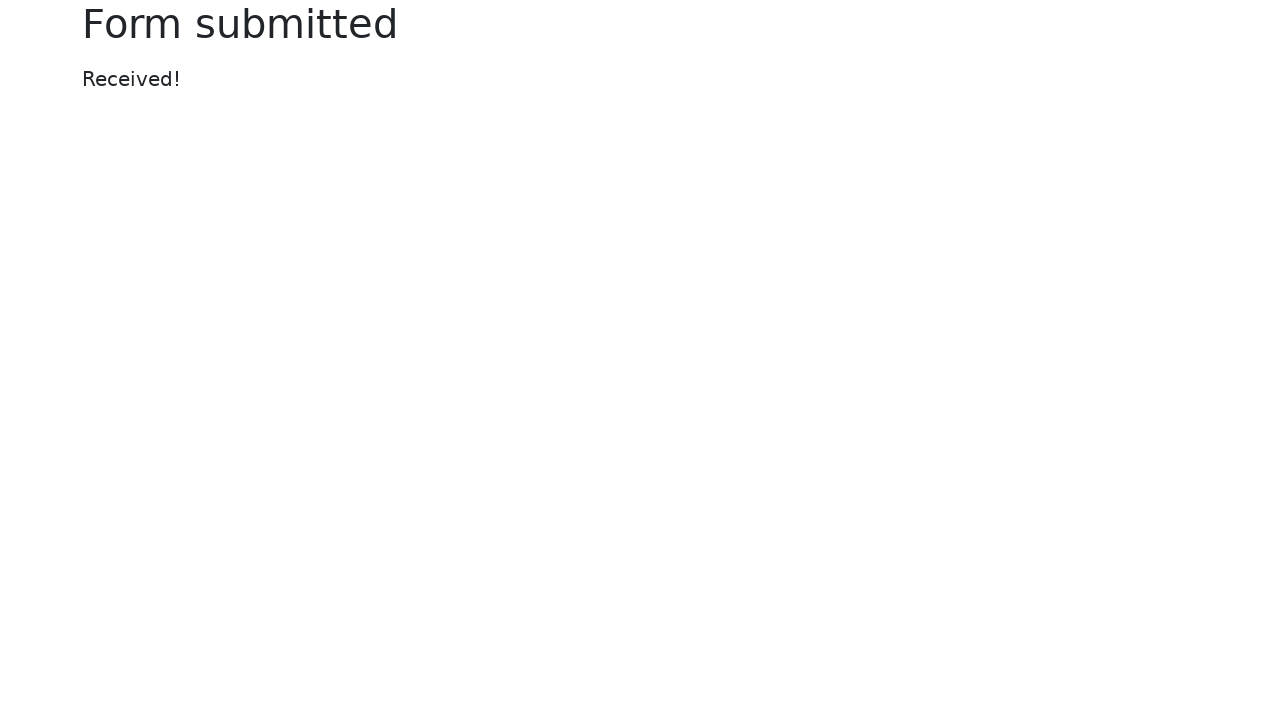